Tests form filling workflow by clicking a dynamically calculated link text, then filling out a form with personal information (first name, last name, city, country) and submitting it.

Starting URL: http://suninjuly.github.io/find_link_text

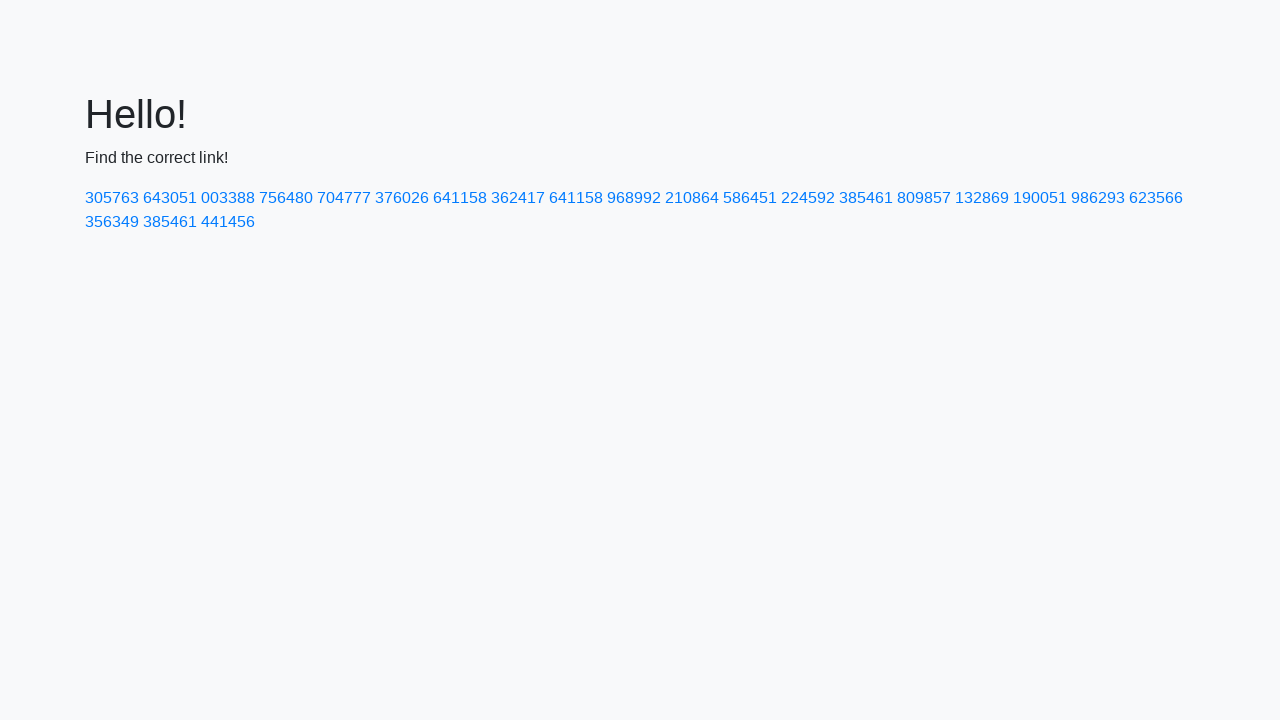

Clicked dynamically calculated link with text '224592' at (808, 198) on text=224592
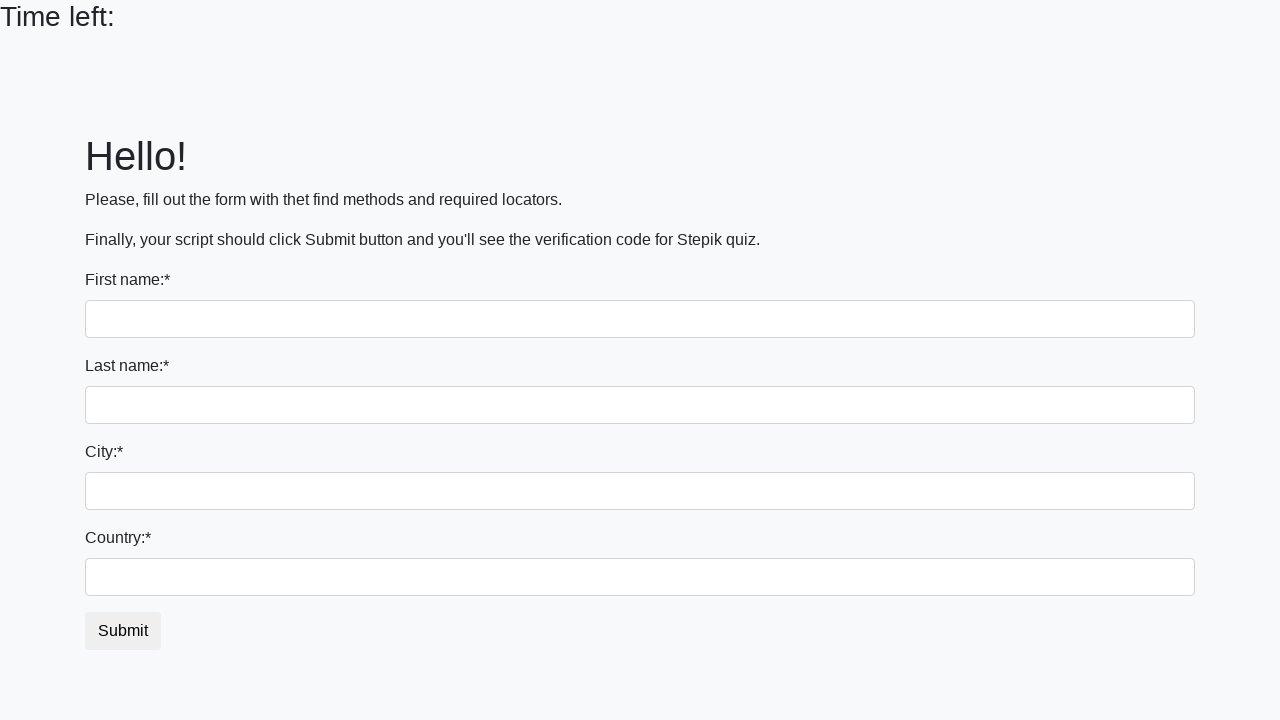

Filled first name field with 'Ivan' on input
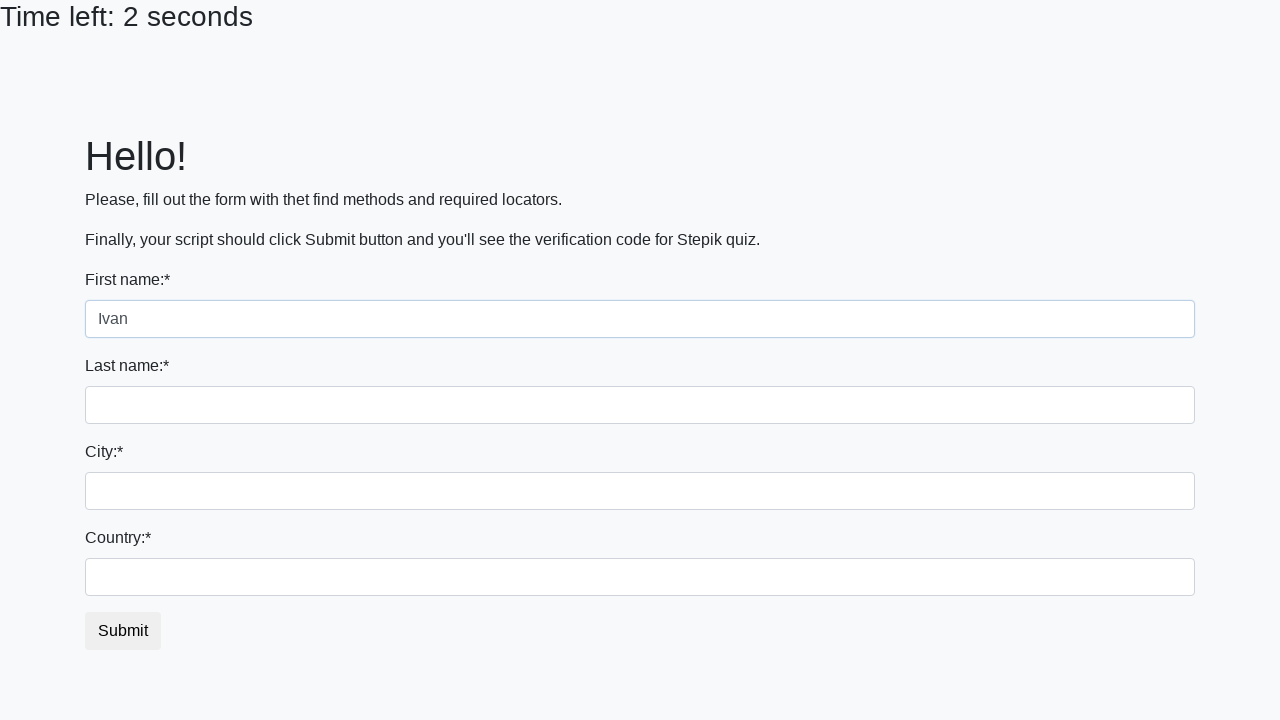

Filled last name field with 'Petrov' on input[name='last_name']
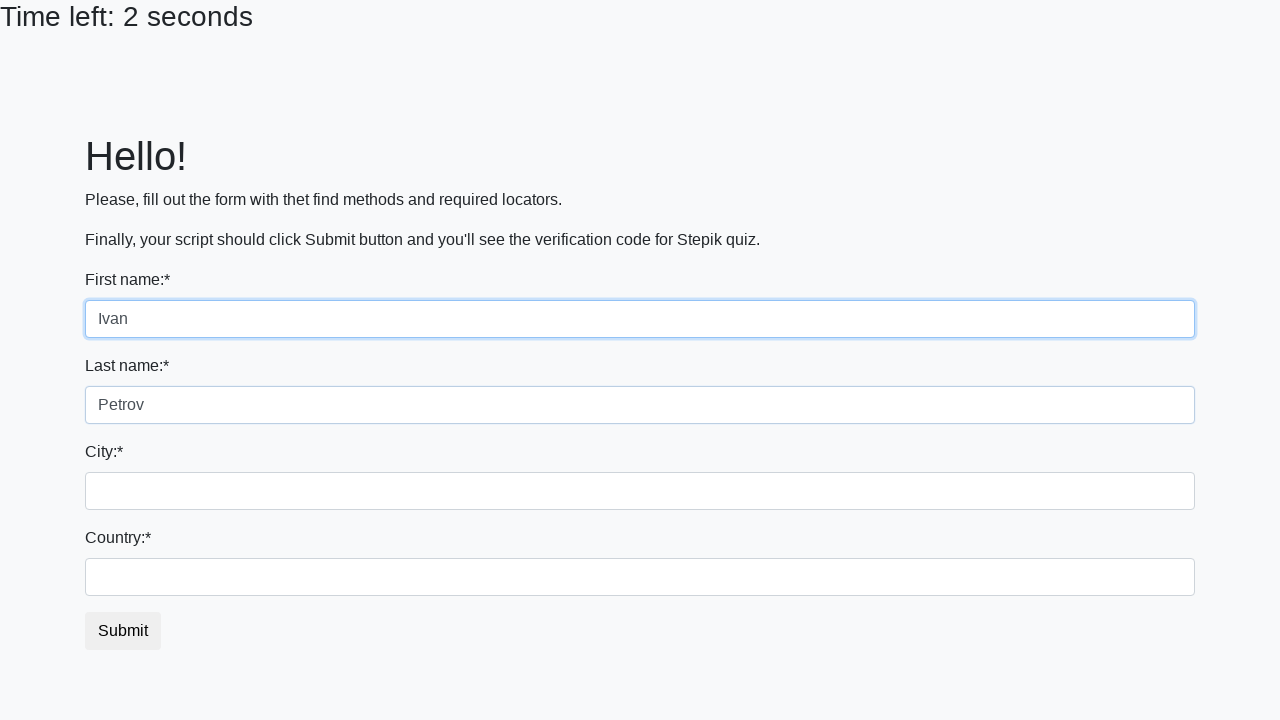

Filled city field with 'Smolensk' on .form-control.city
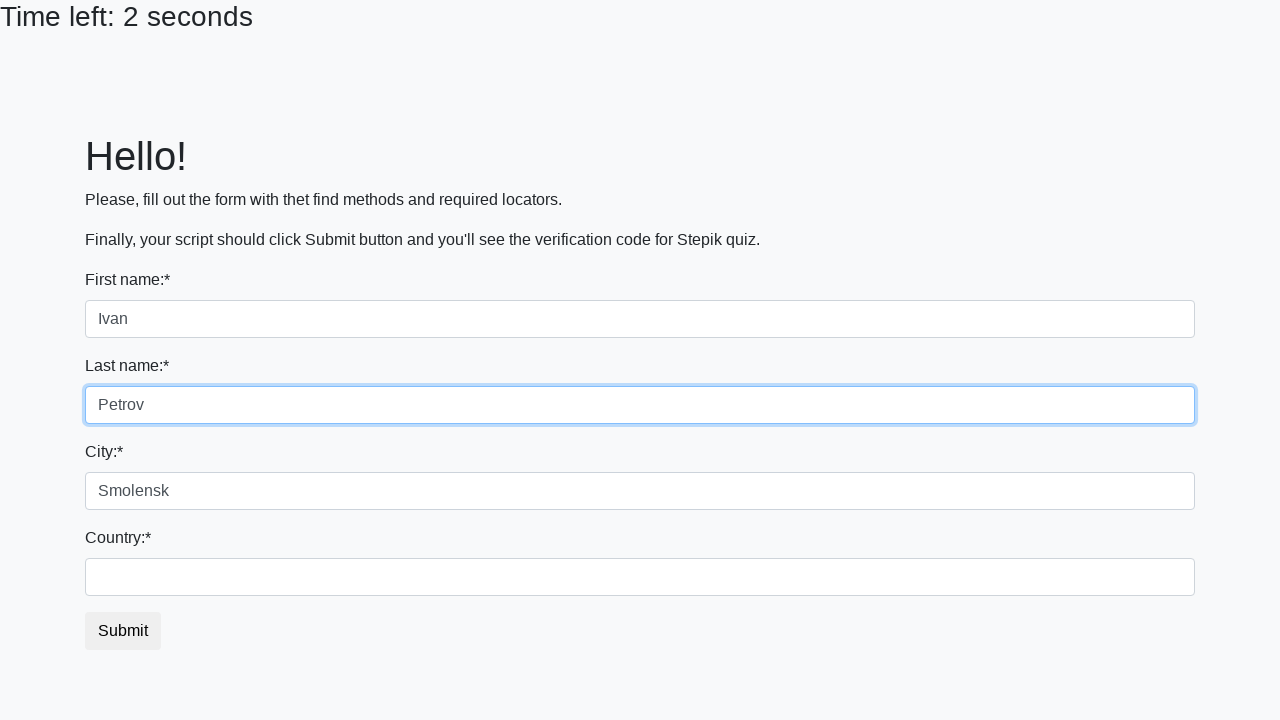

Filled country field with 'Russia' on #country
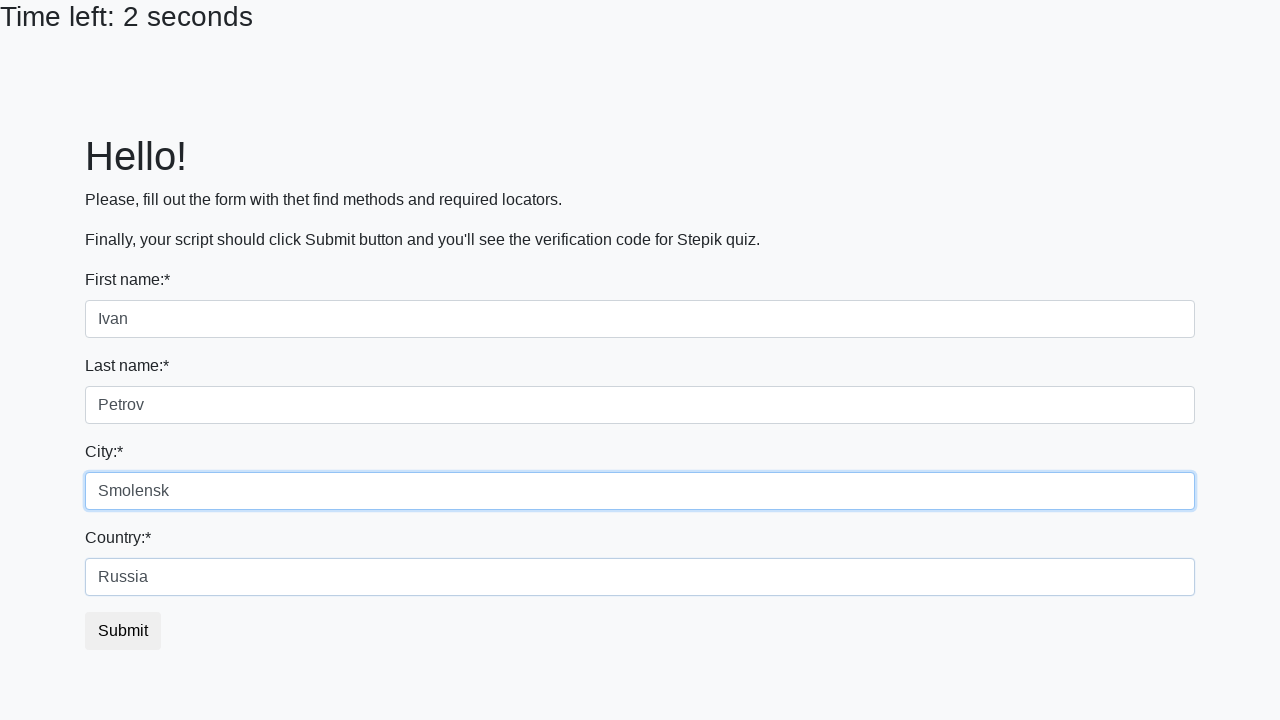

Clicked submit button to complete form submission at (123, 631) on button.btn
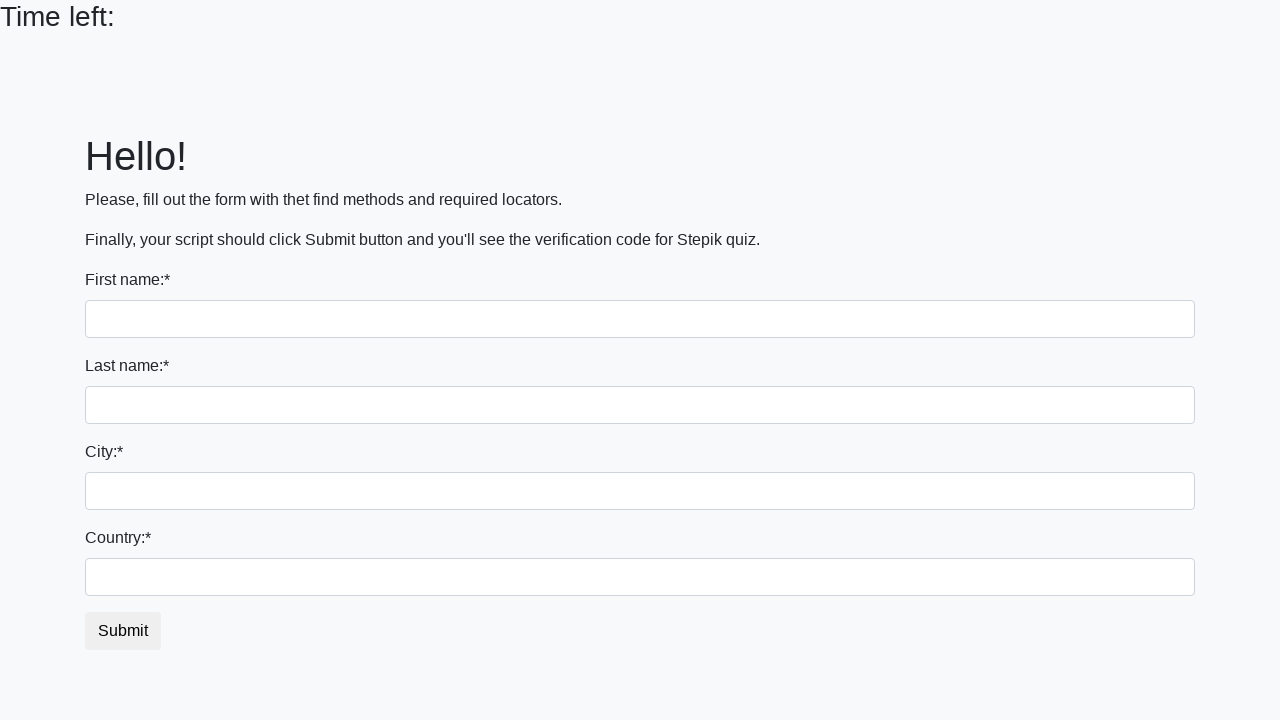

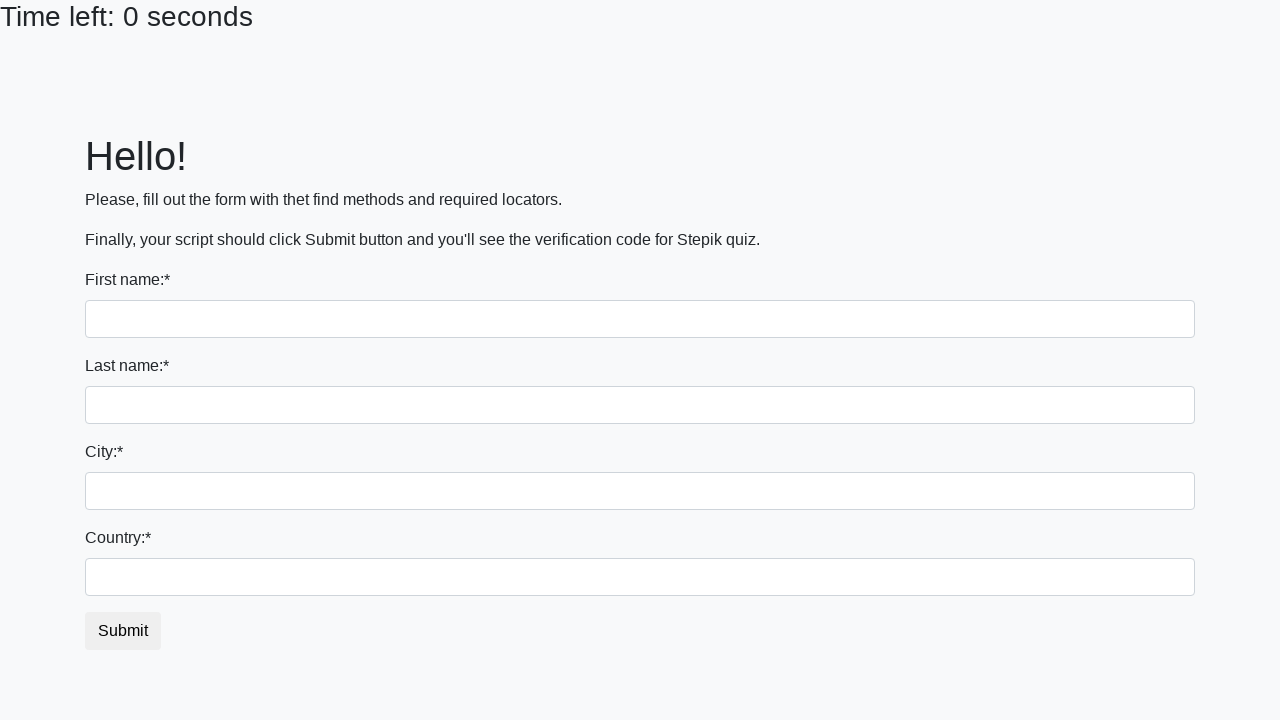